Tests a table with scrolling functionality by calculating the sum of values in a column and verifying it matches the displayed total

Starting URL: https://rahulshettyacademy.com/AutomationPractice/

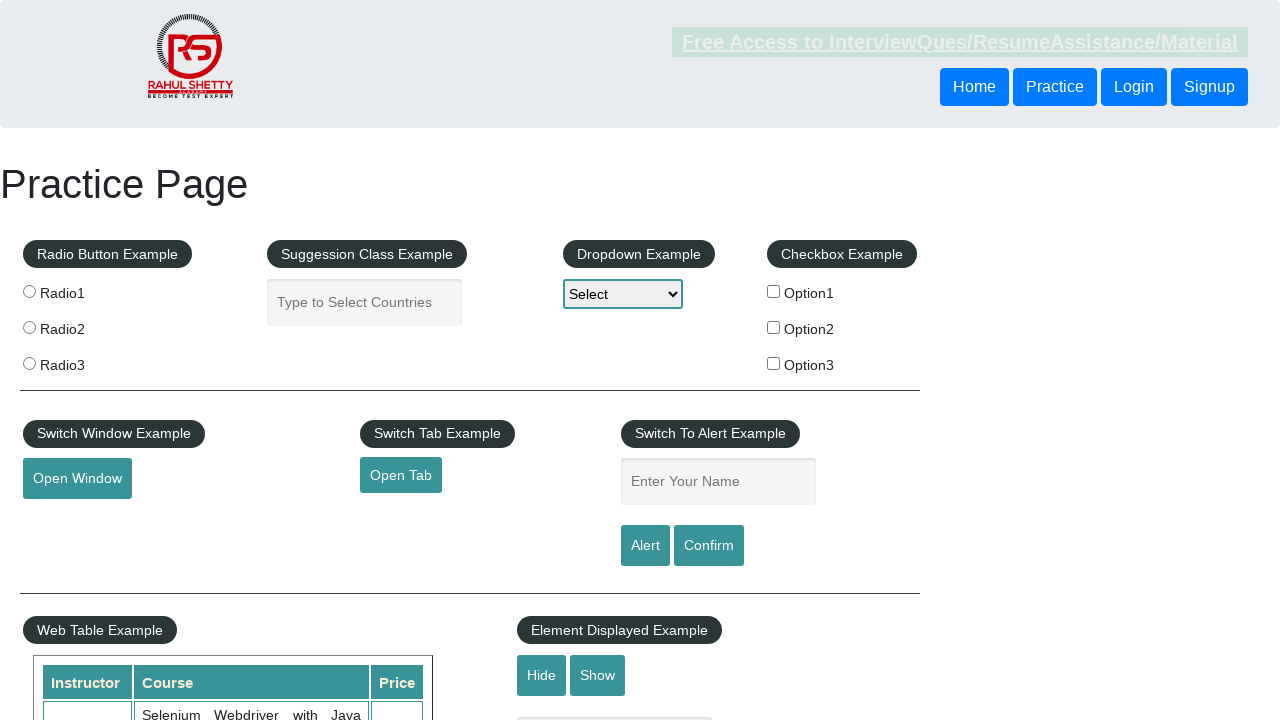

Scrolled down the page by 500 pixels
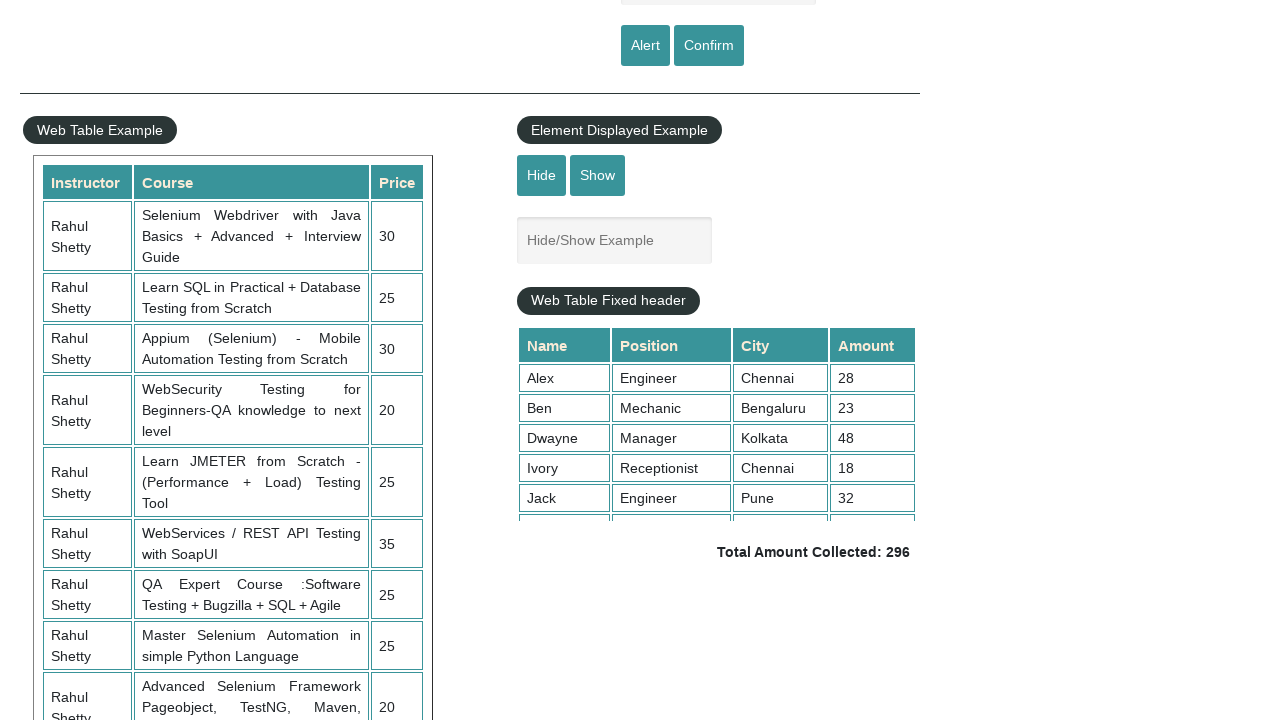

Scrolled within the fixed header table to position 5000
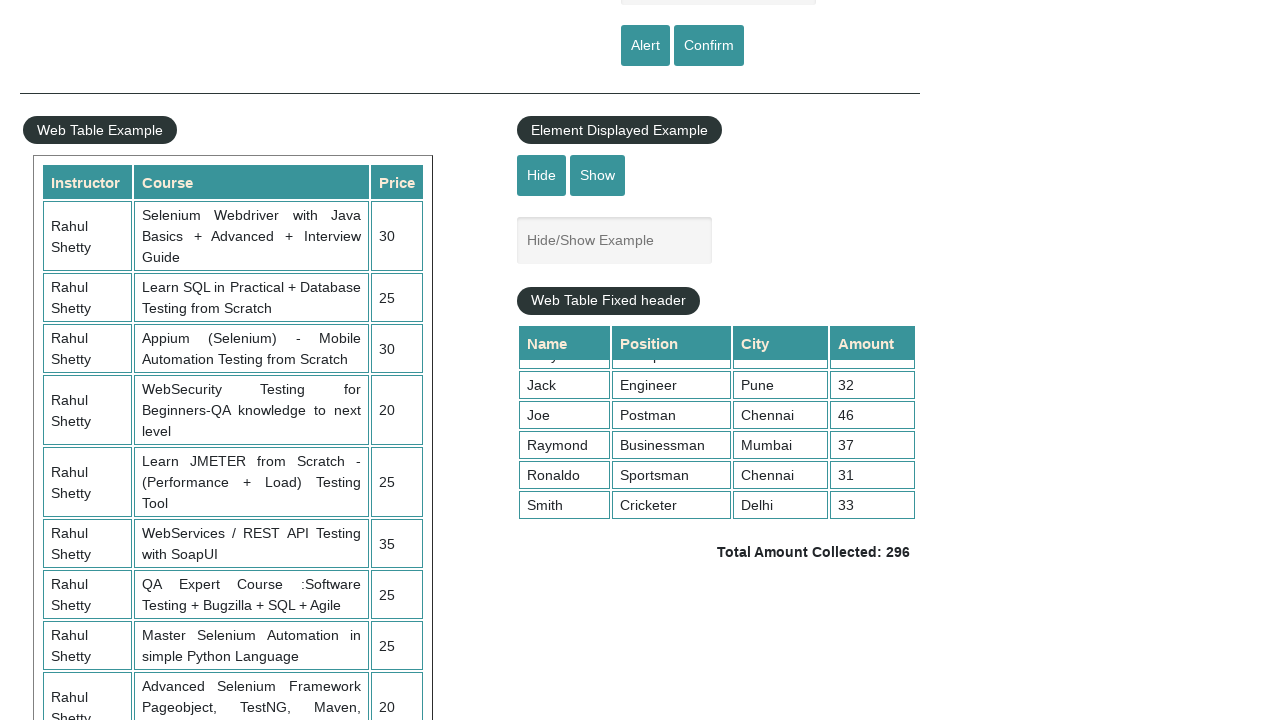

Retrieved all values from the 4th column of the product table
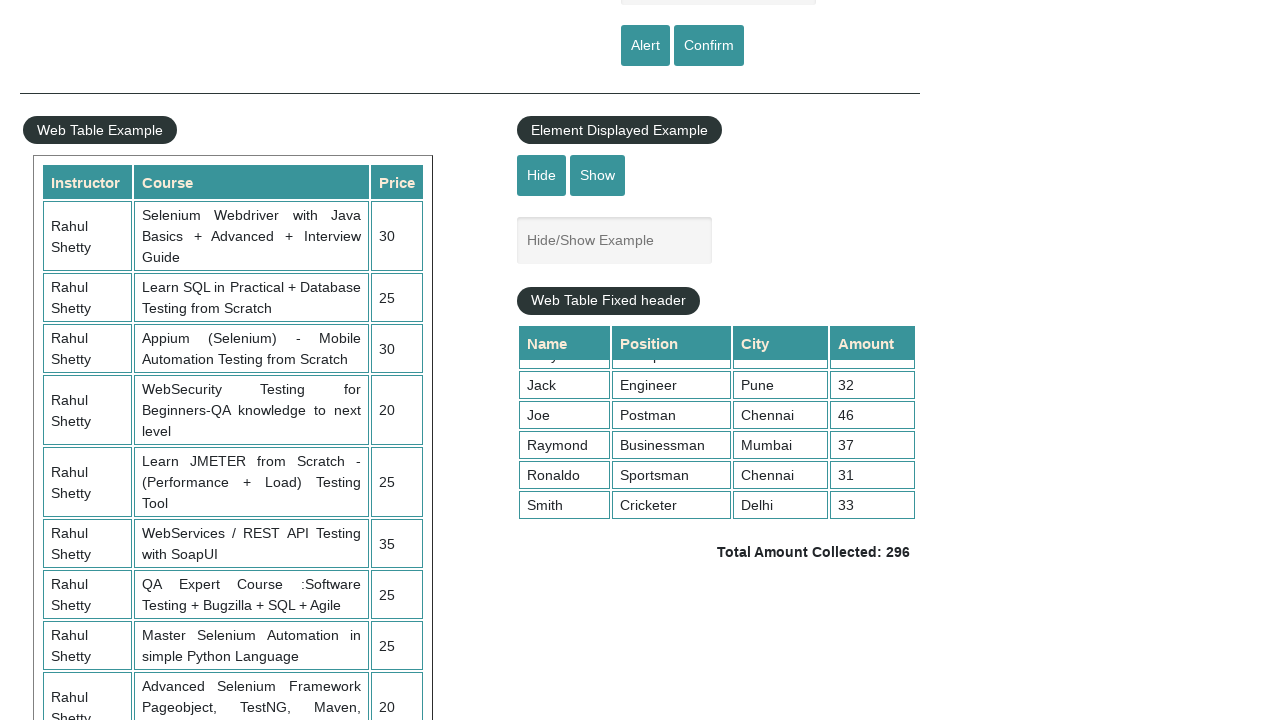

Calculated sum of column values: 296
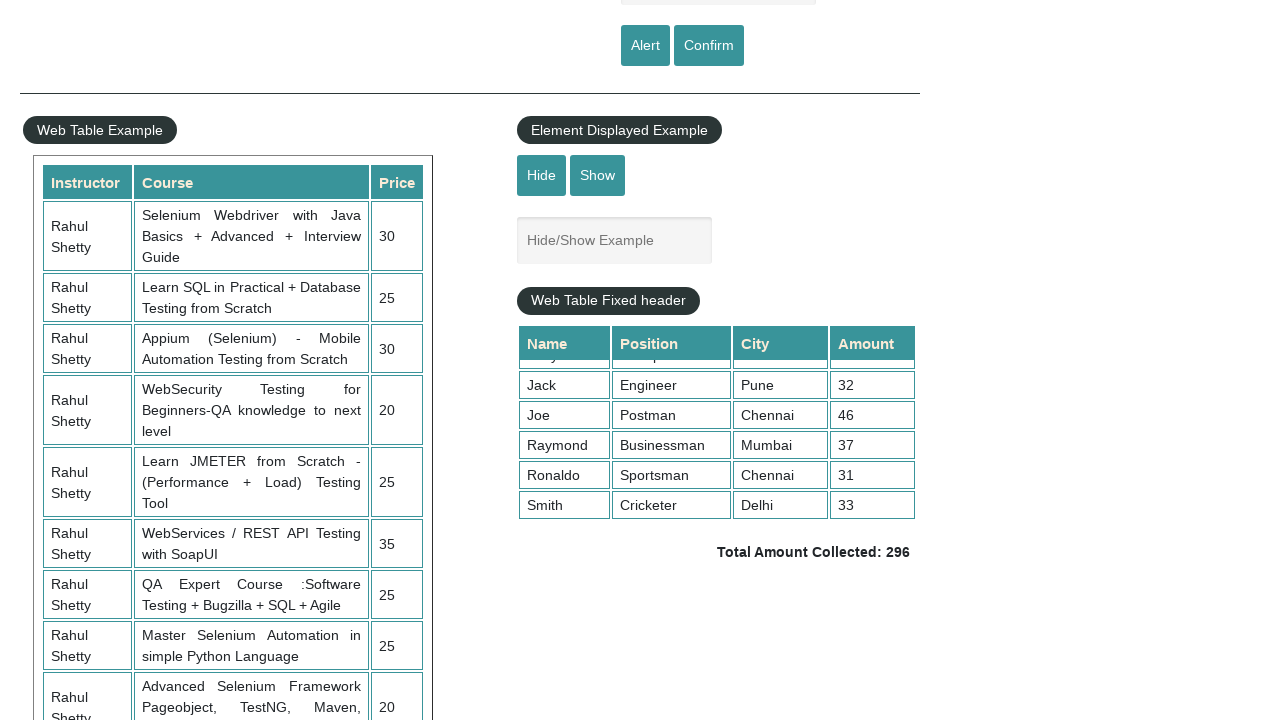

Retrieved the expected total amount text from the page
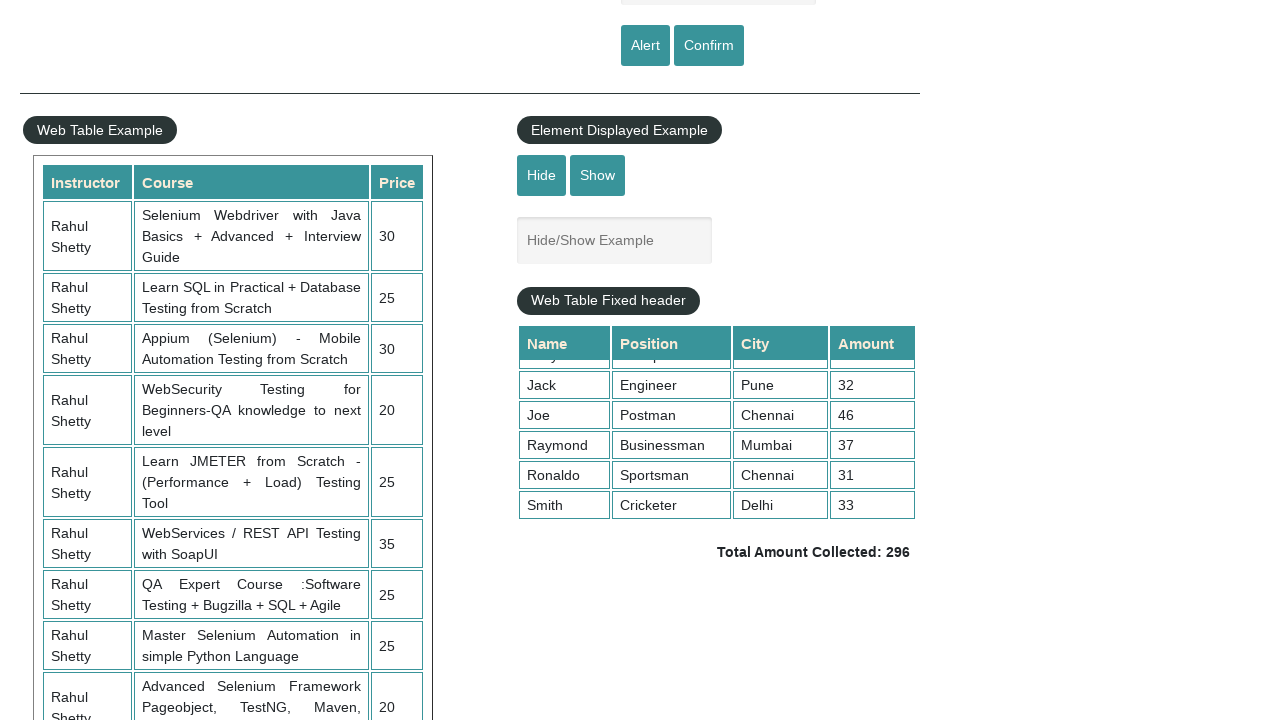

Extracted expected sum from total text: 296
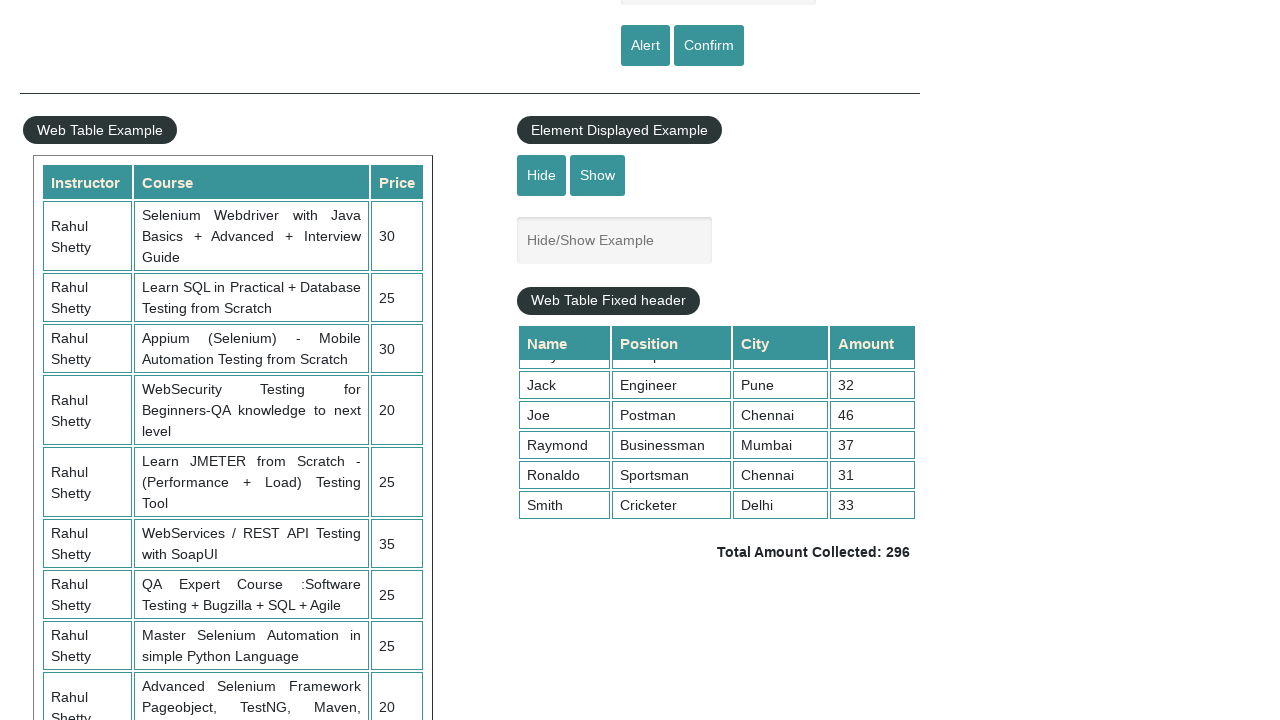

Verified that calculated sum (296) matches expected total (296)
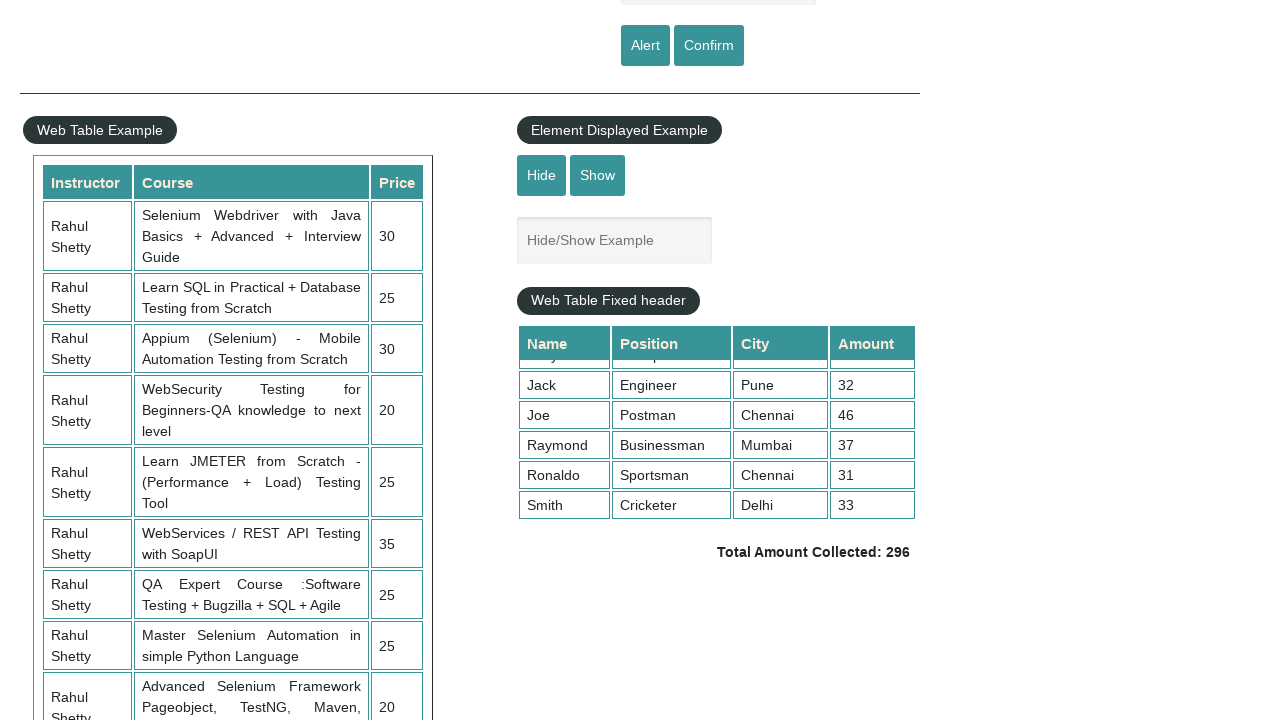

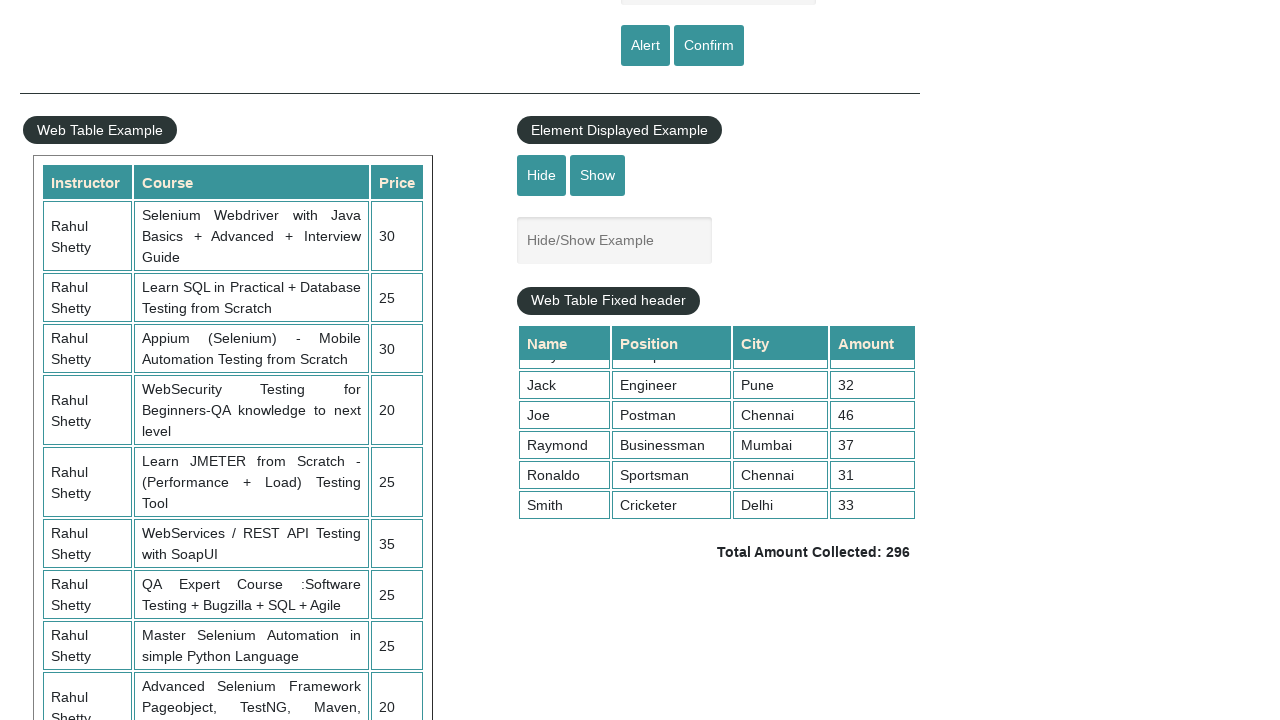